Tests dynamic autocomplete dropdown by typing partial text and selecting Ireland from the suggestions.

Starting URL: https://rahulshettyacademy.com/AutomationPractice/

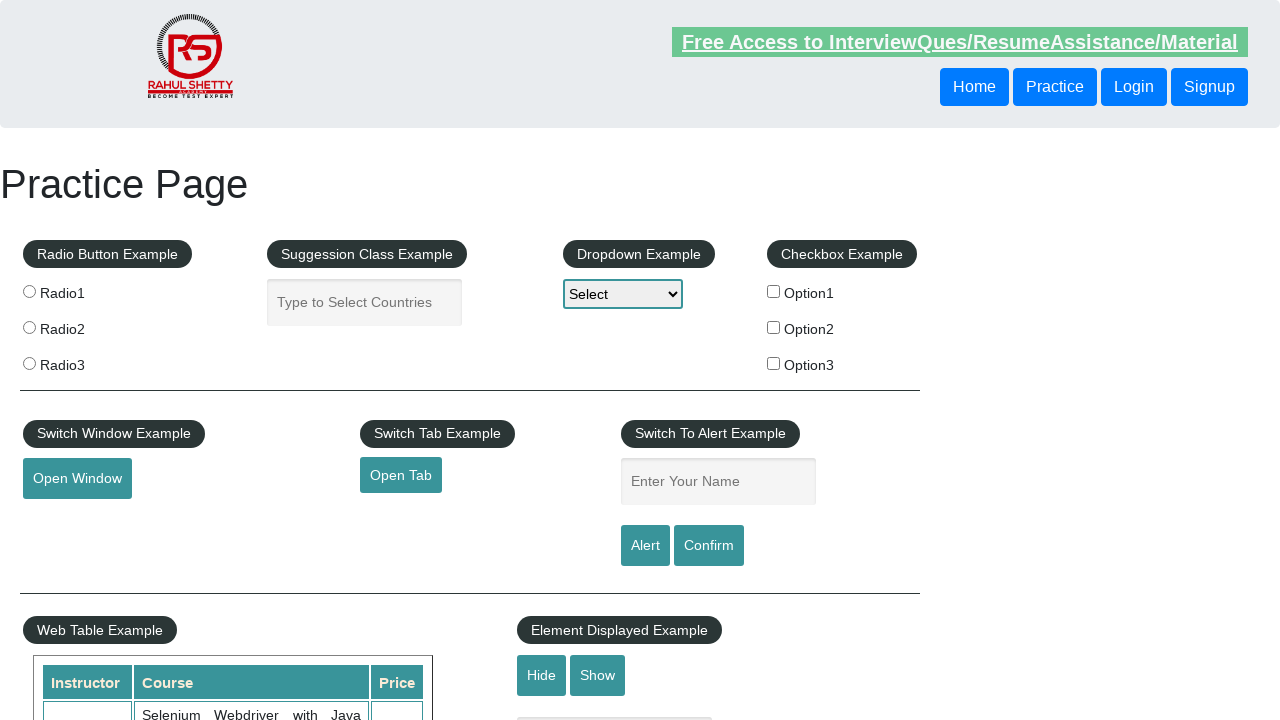

Navigated to AutomationPractice page
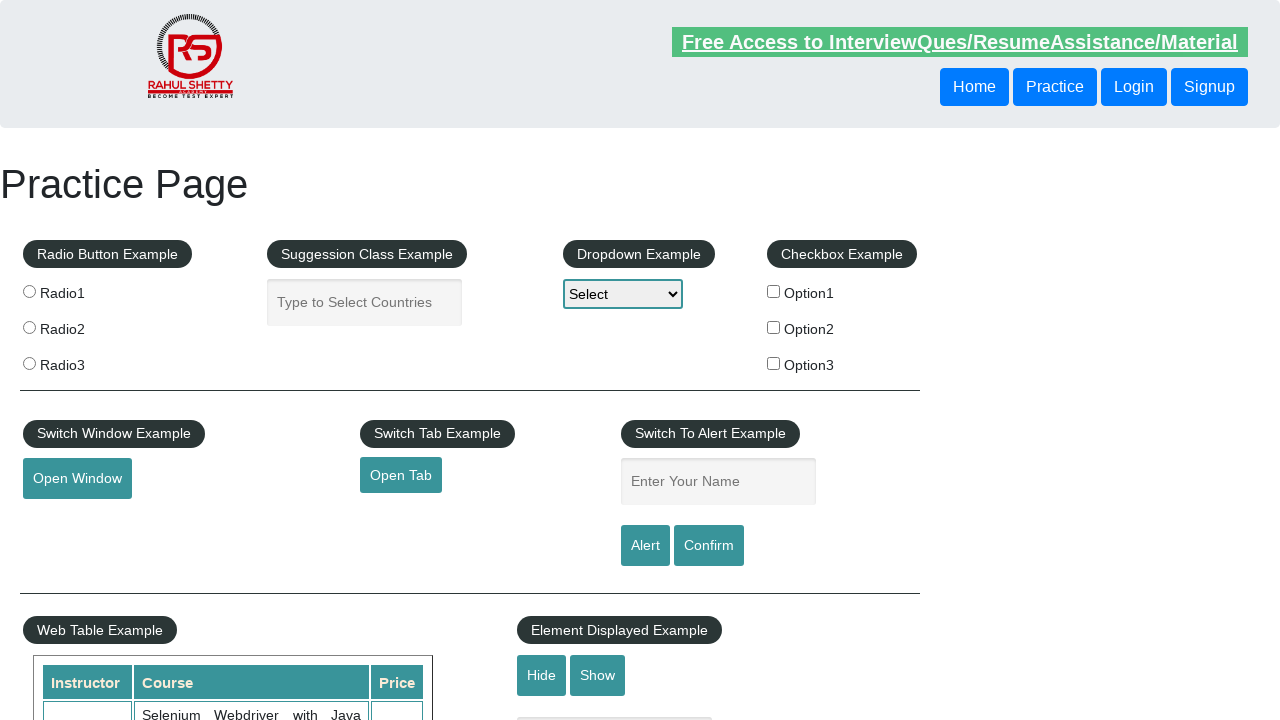

Typed 'ire' in autocomplete field on [id="autocomplete"]
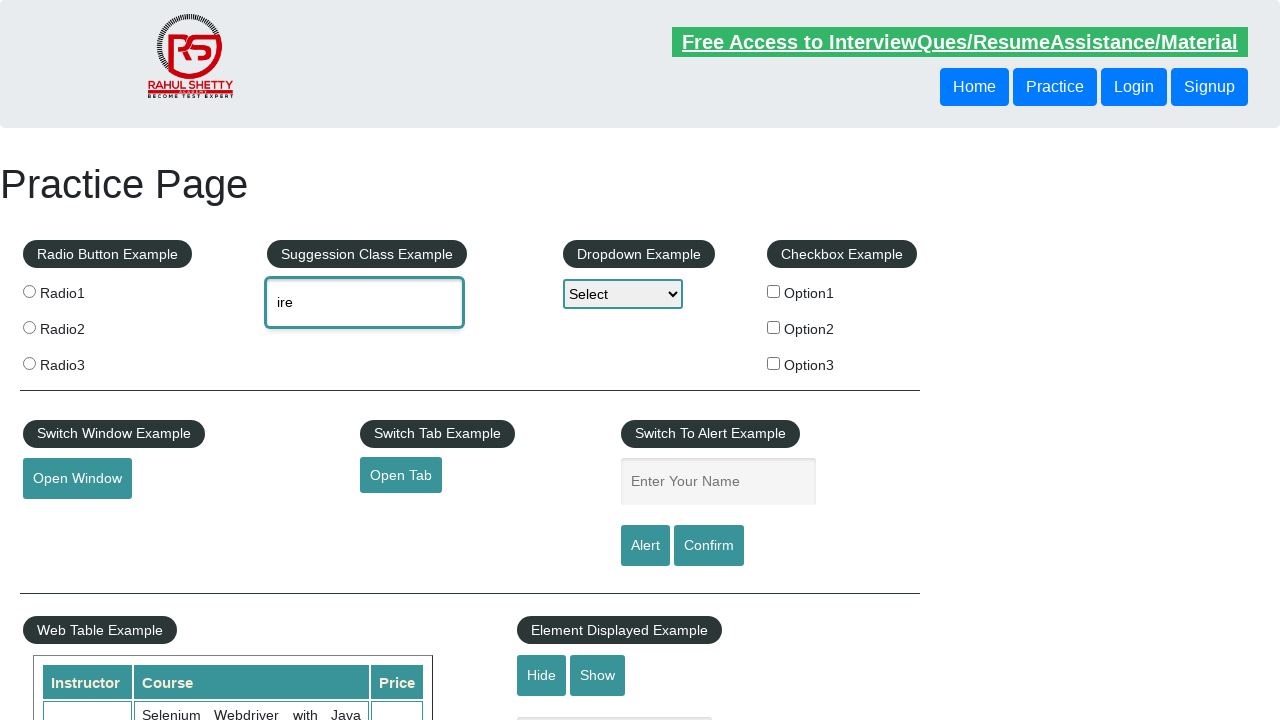

Dynamic dropdown suggestions appeared
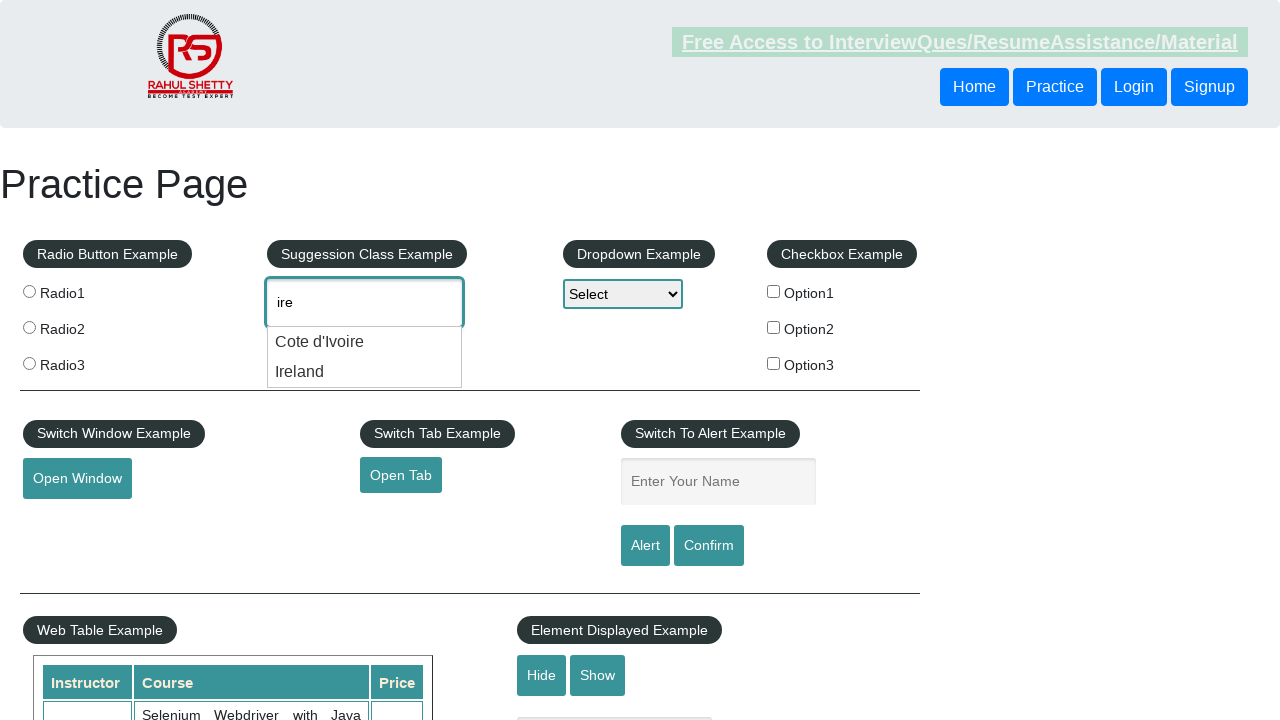

Found 2 autocomplete suggestions
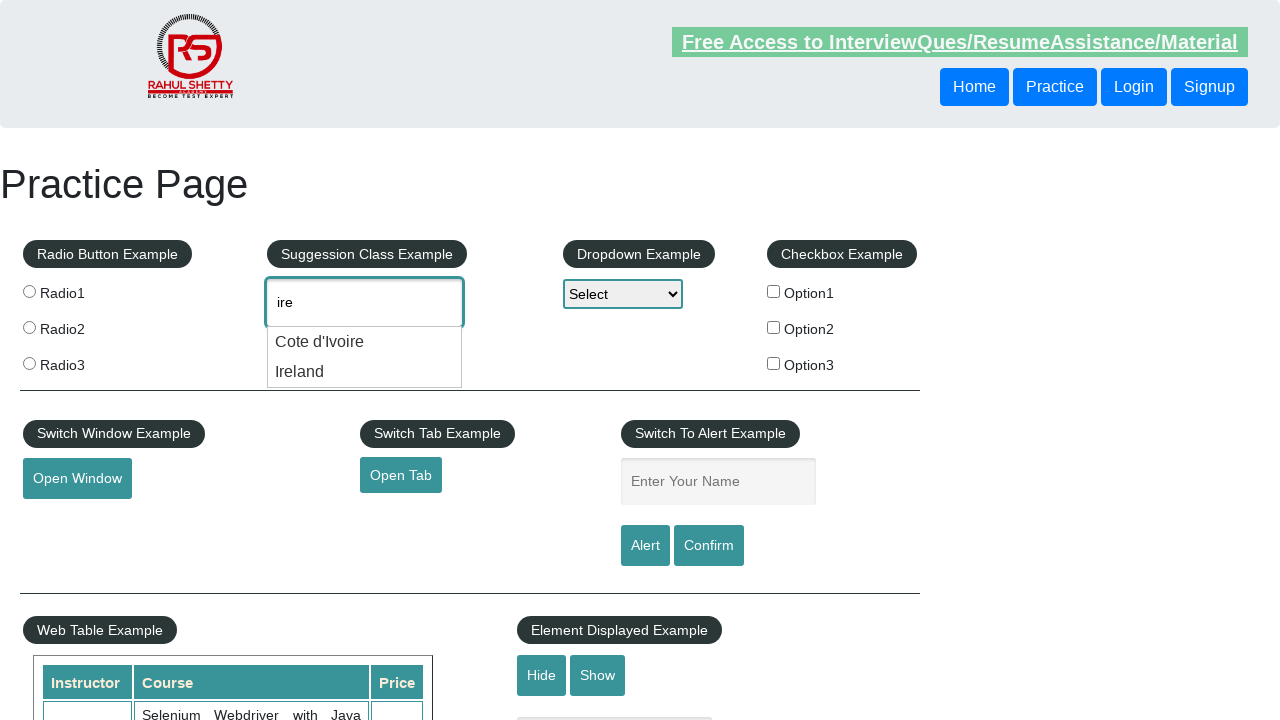

Selected 'Ireland' from dropdown suggestions at (365, 372) on [class="ui-menu-item"] div >> nth=1
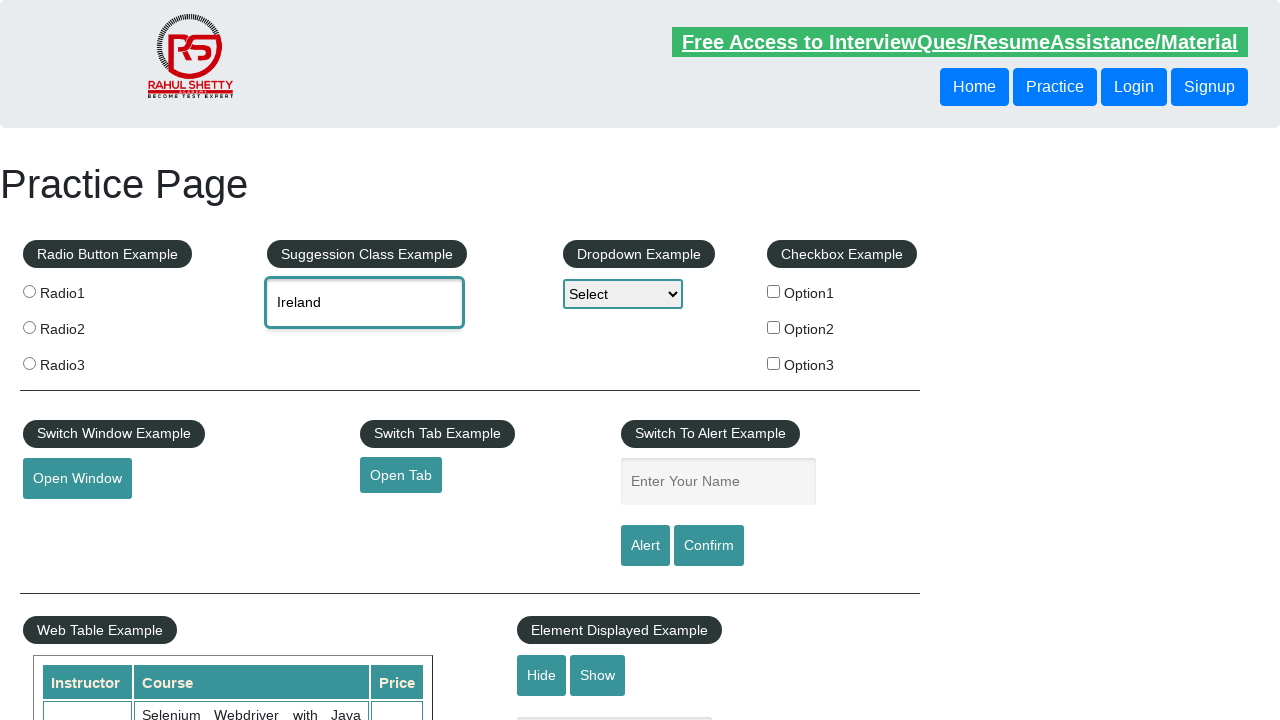

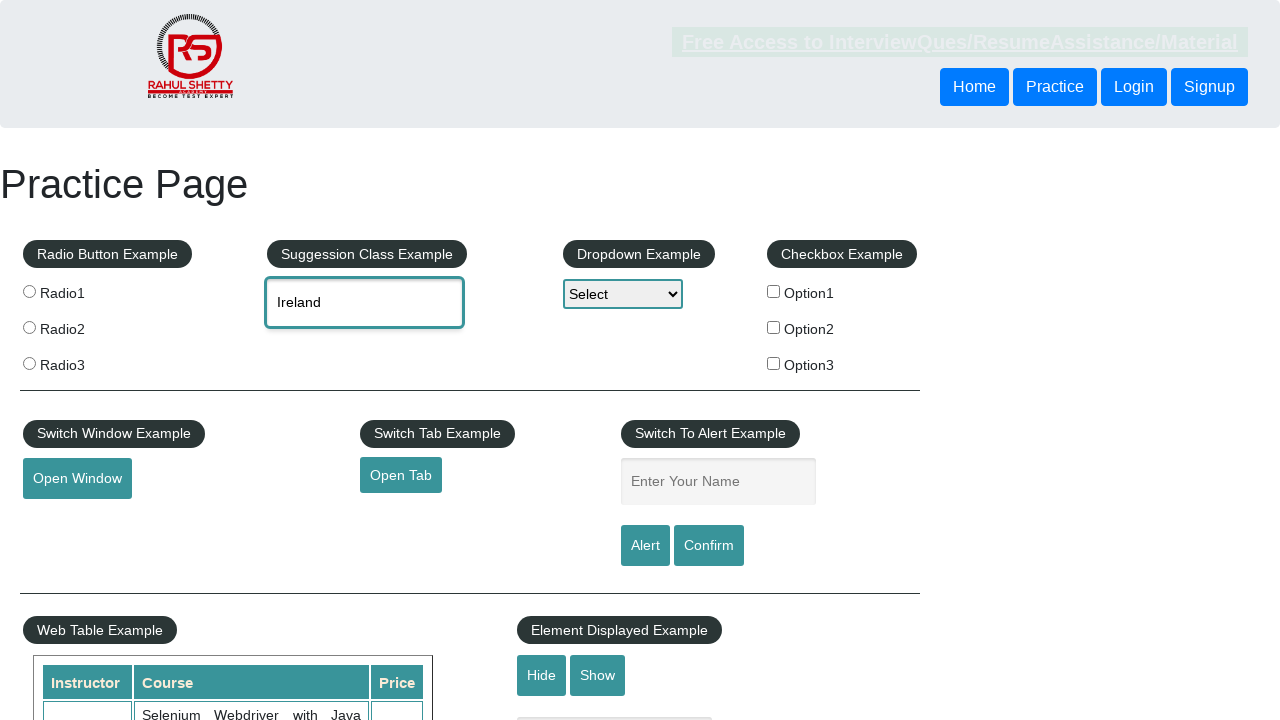